Tests JavaScript alert handling by interacting with three types of alerts: simple alert, confirmation dialog, and prompt dialog

Starting URL: https://the-internet.herokuapp.com/javascript_alerts

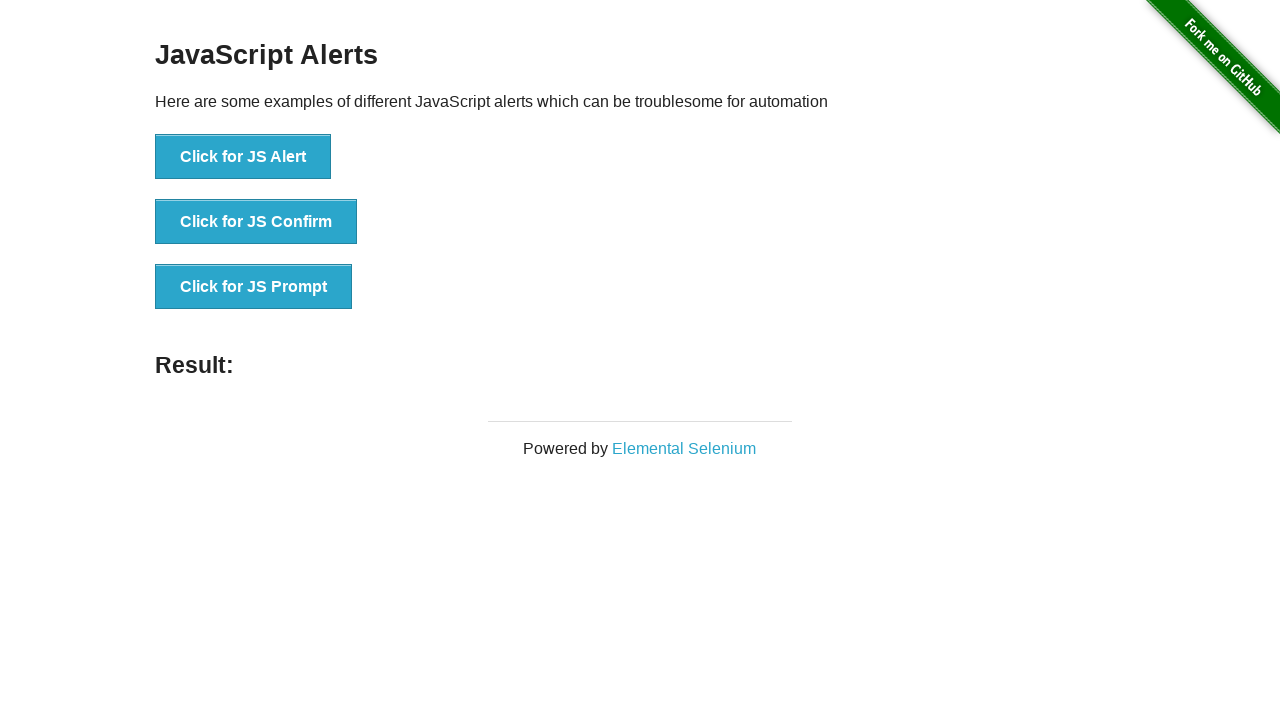

Clicked button to trigger simple JavaScript alert at (243, 157) on xpath=//button[contains(text(),'Click for JS Alert')]
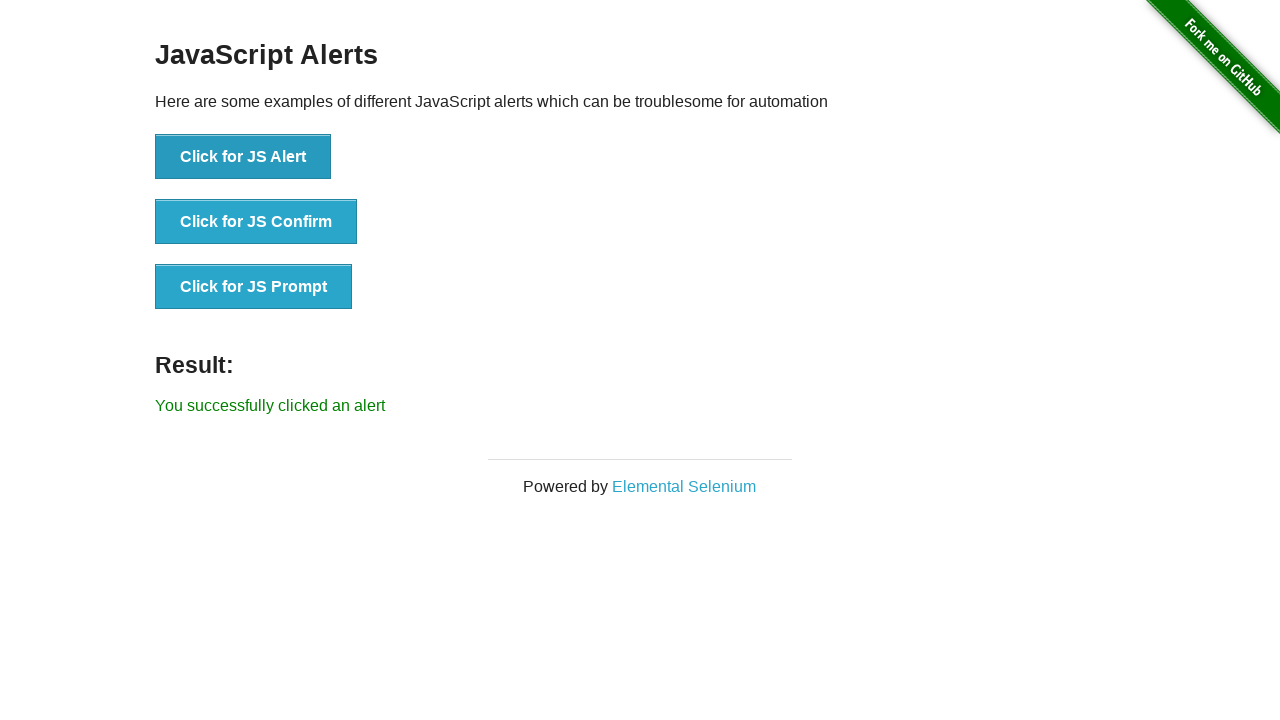

Set up dialog handler to accept the alert
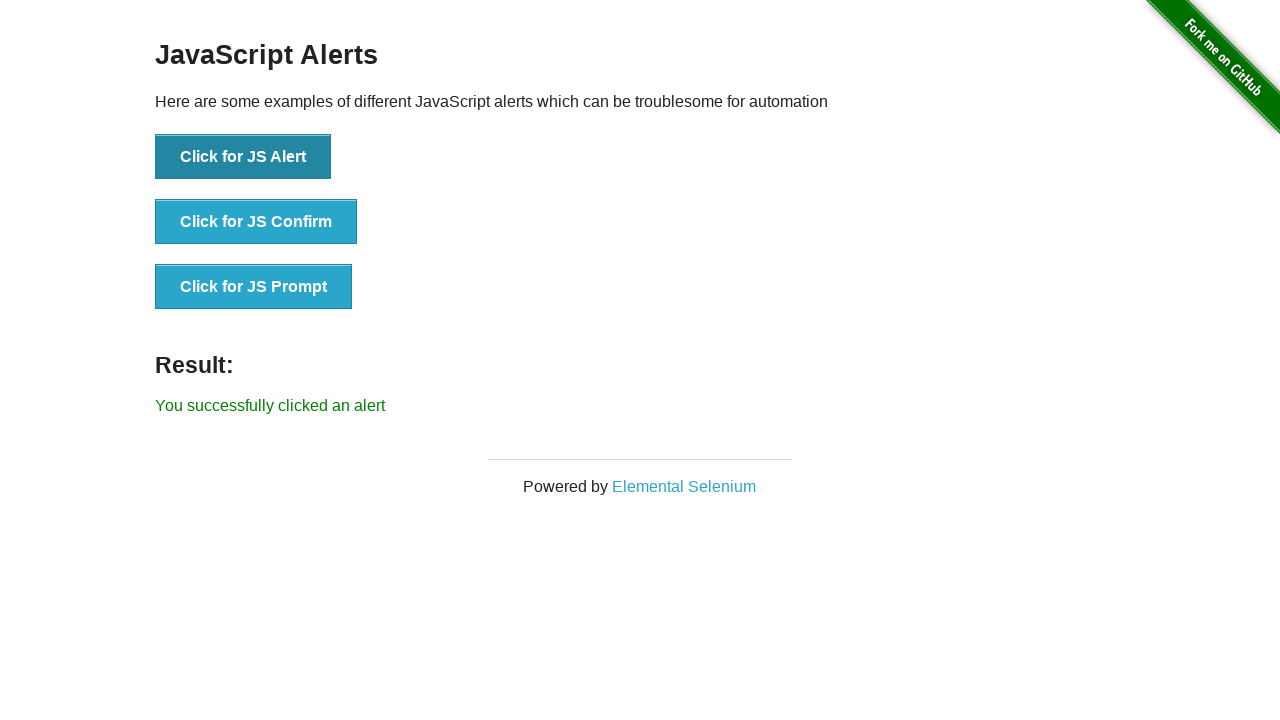

Waited 2 seconds after accepting simple alert
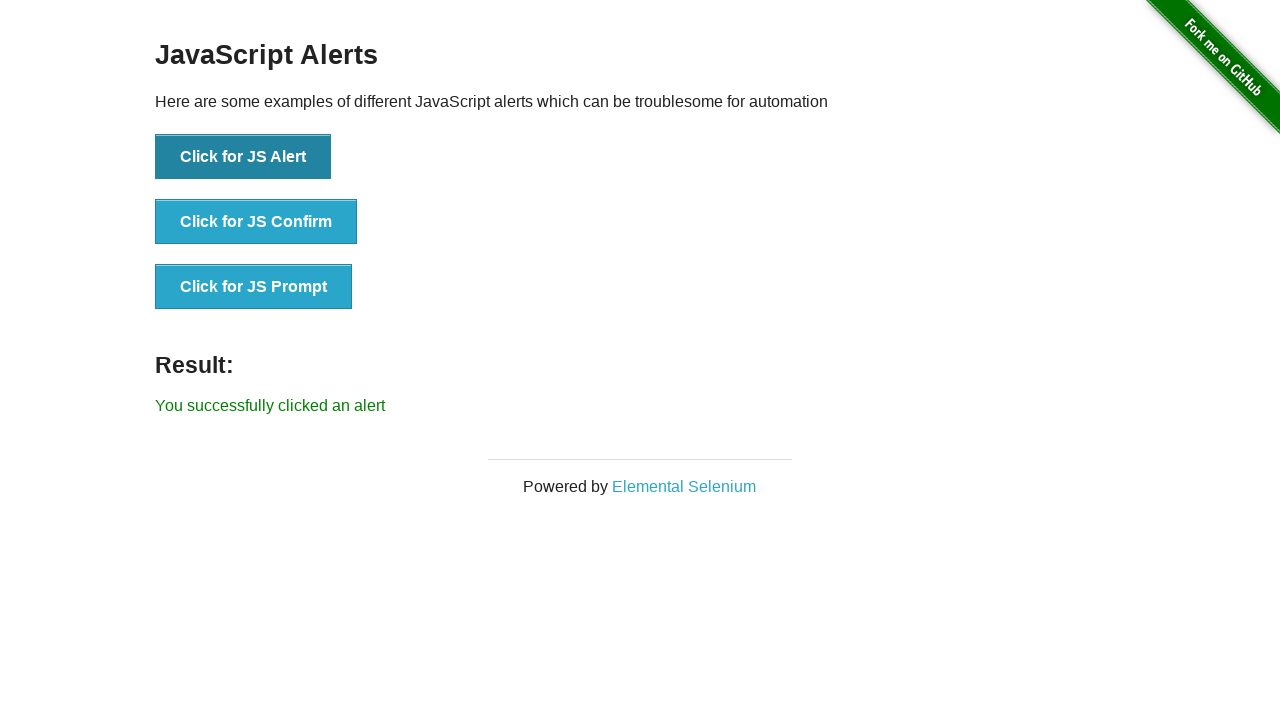

Clicked button to trigger JavaScript confirmation dialog at (256, 222) on xpath=//button[contains(text(),'Click for JS Confirm')]
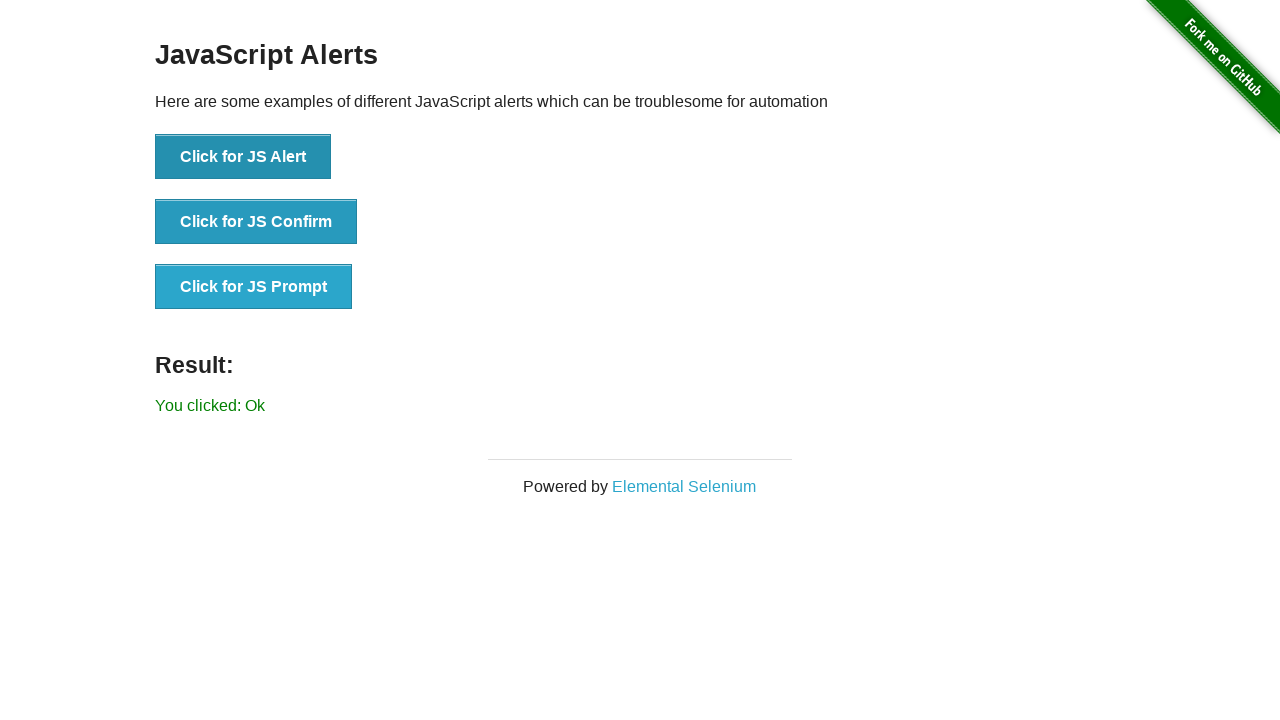

Set up dialog handler to dismiss the confirmation dialog
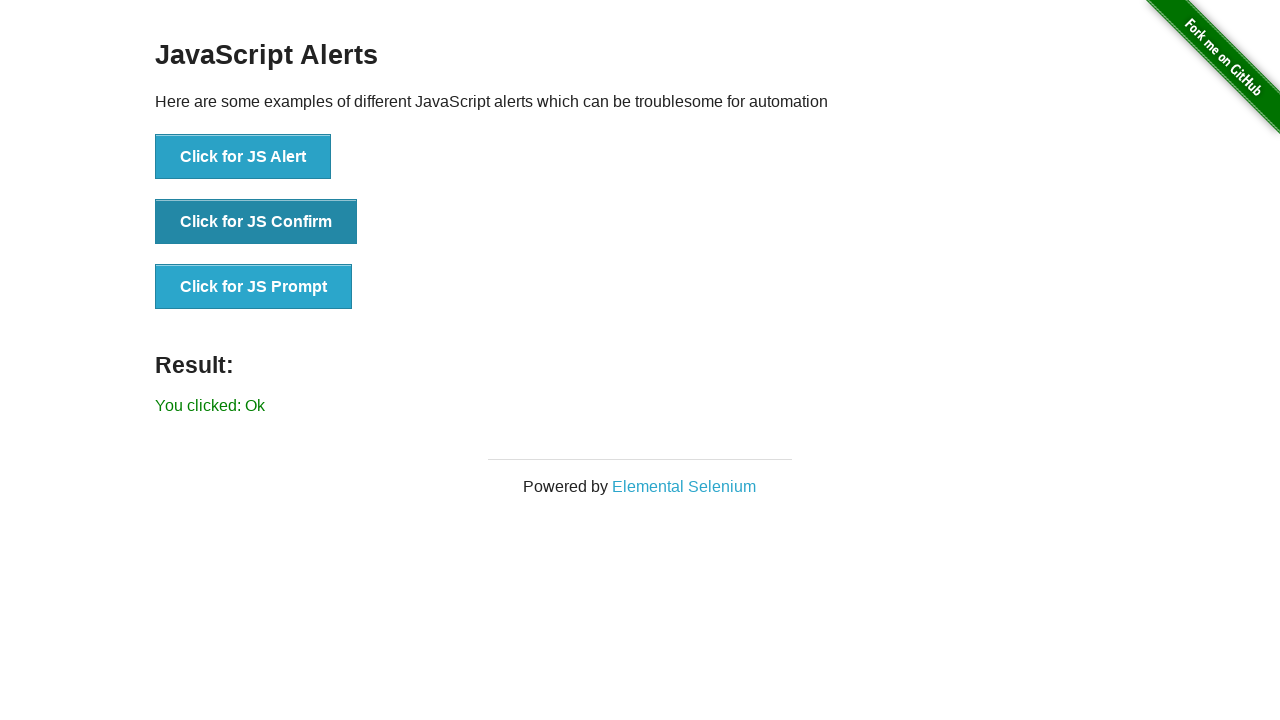

Waited 2 seconds after dismissing confirmation dialog
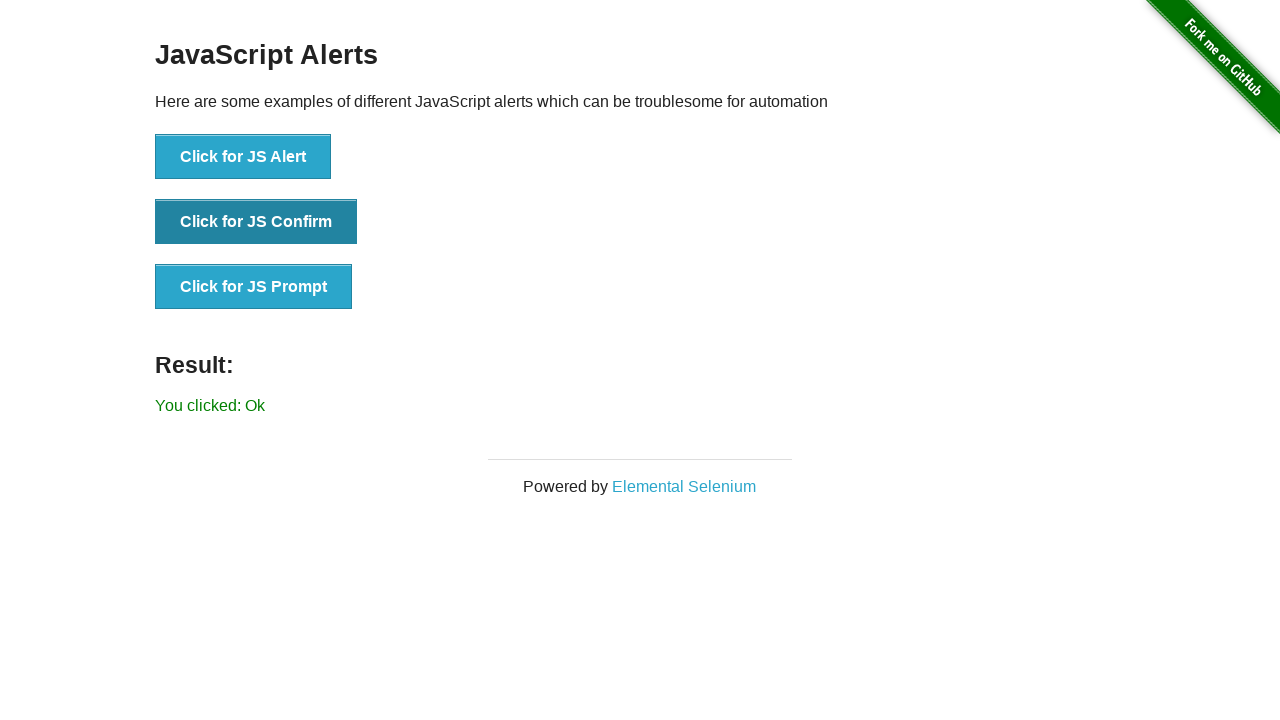

Clicked button to trigger JavaScript prompt dialog at (254, 287) on xpath=//button[contains(text(),'Click for JS Prompt')]
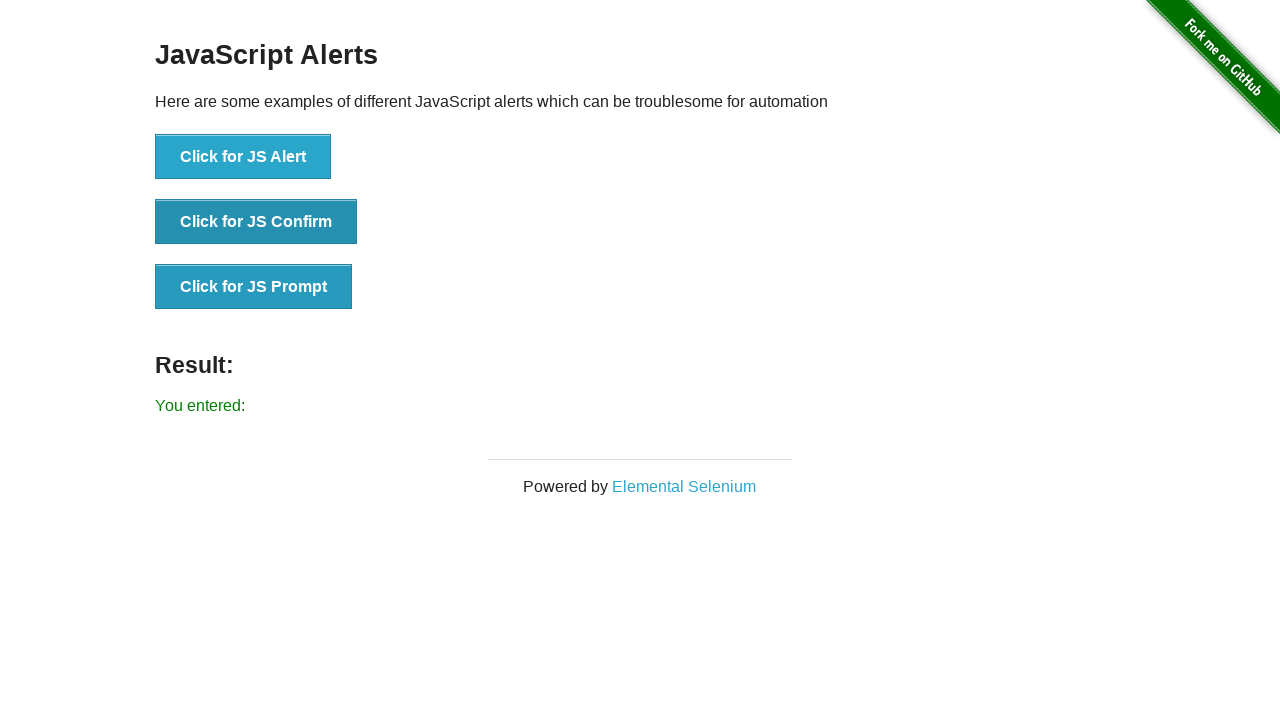

Set up dialog handler to enter 'hello ' and accept the prompt
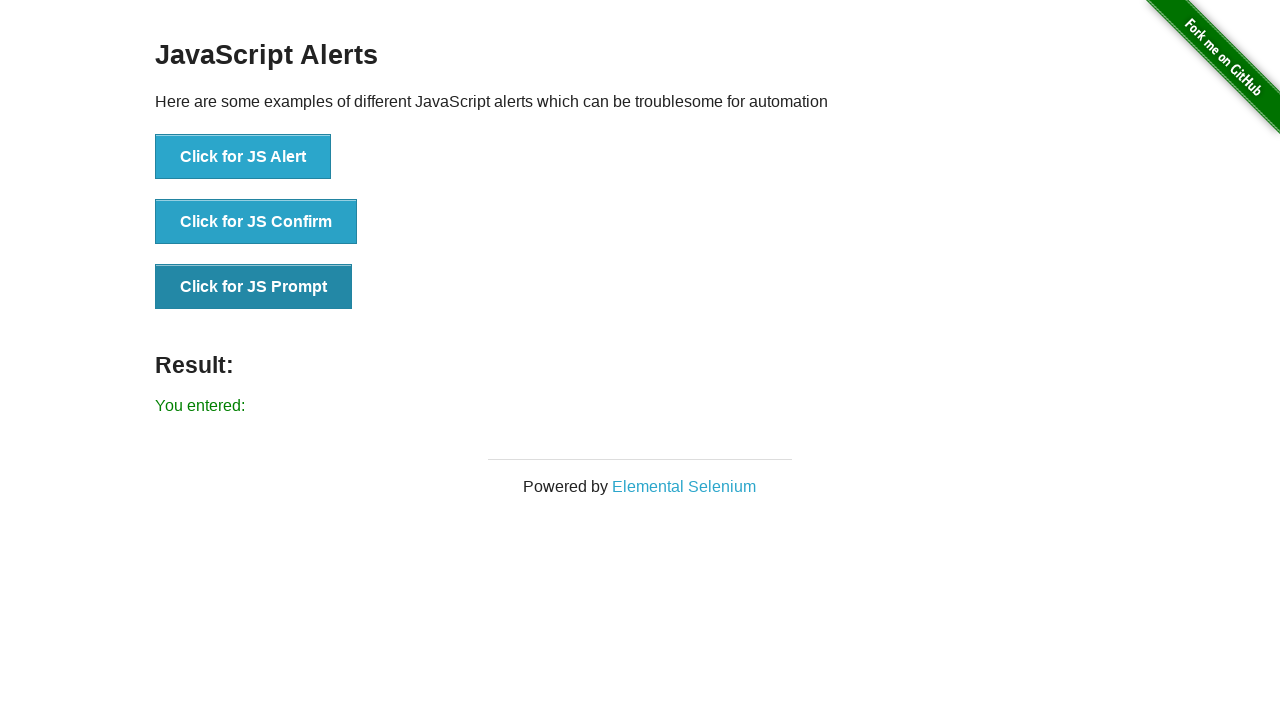

Waited 2 seconds after accepting prompt dialog
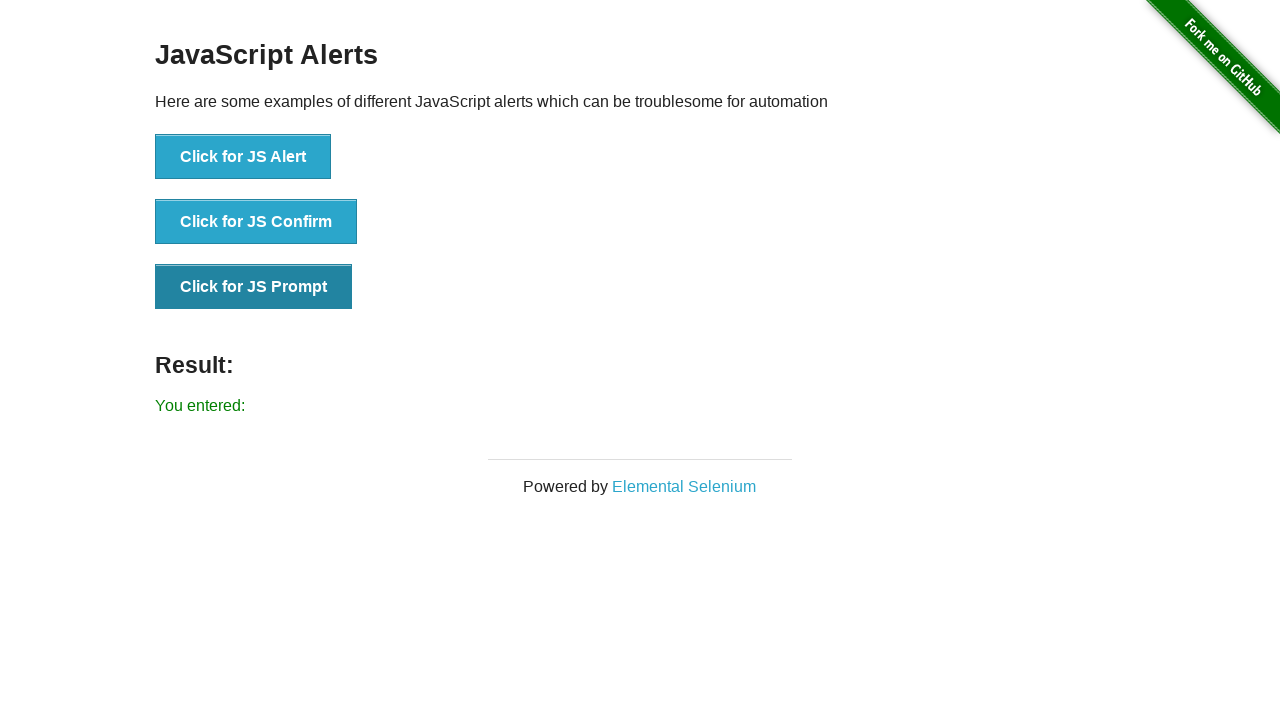

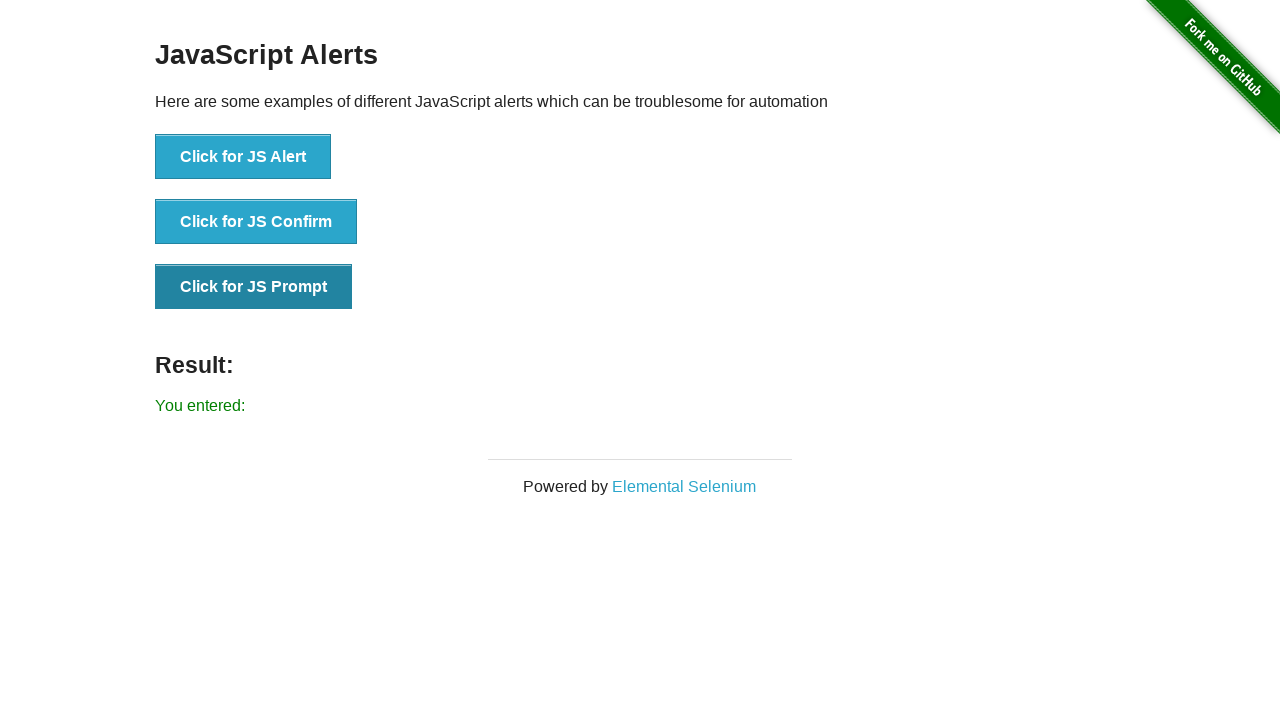